Tests conversion of a large decimal value 1024 to all bases, verifying binary (10000000000), octal (2000), decimal (1024), and hex (400).

Starting URL: https://www.001236.xyz/en/base

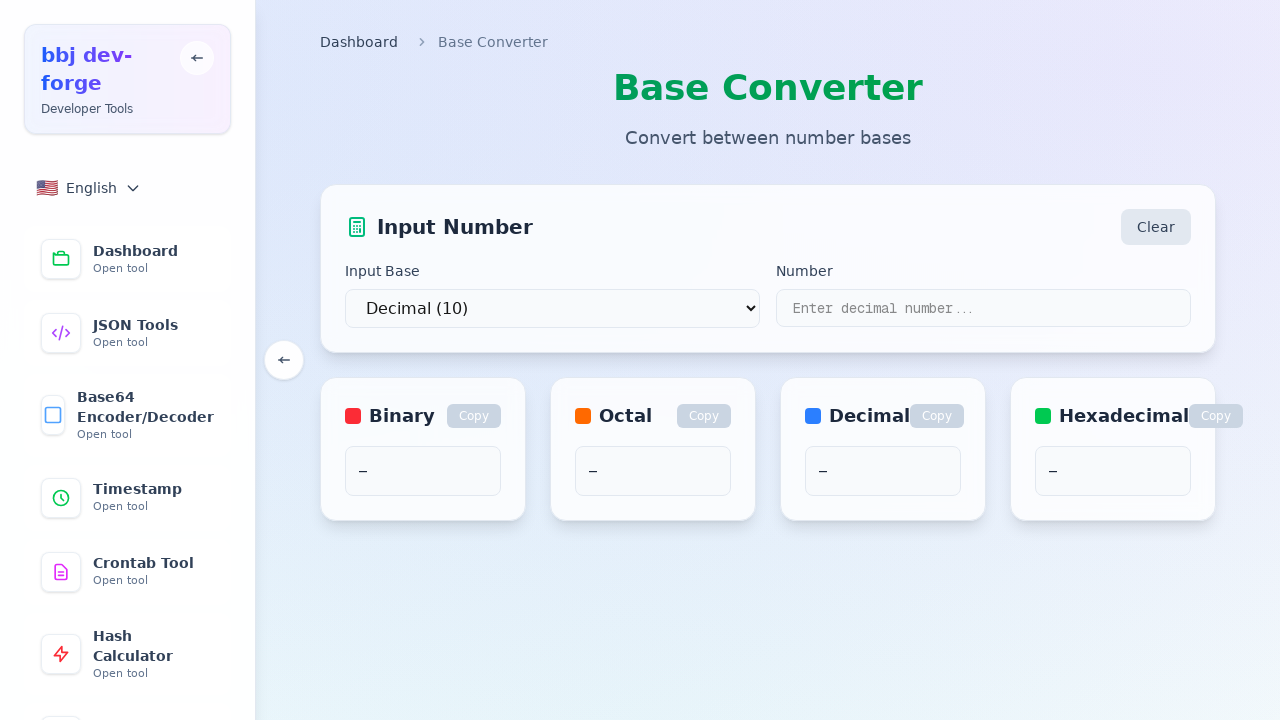

Navigated to base conversion tool
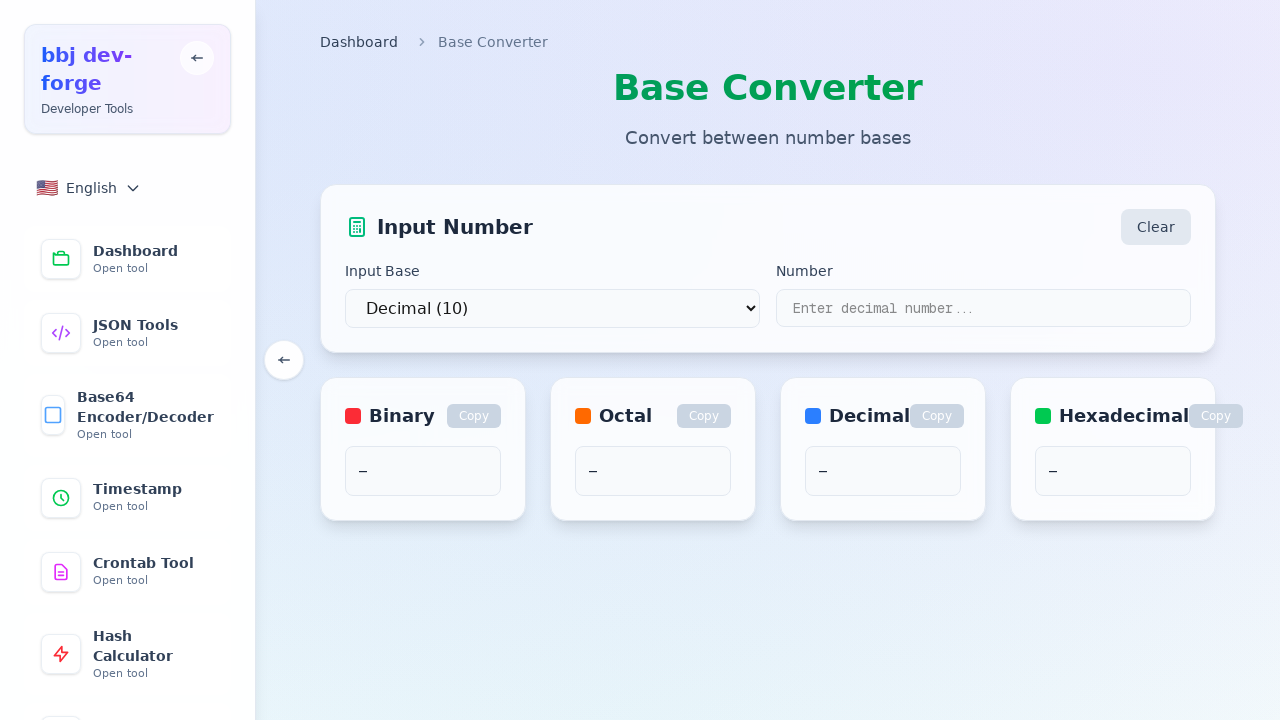

Selected decimal as input base on select
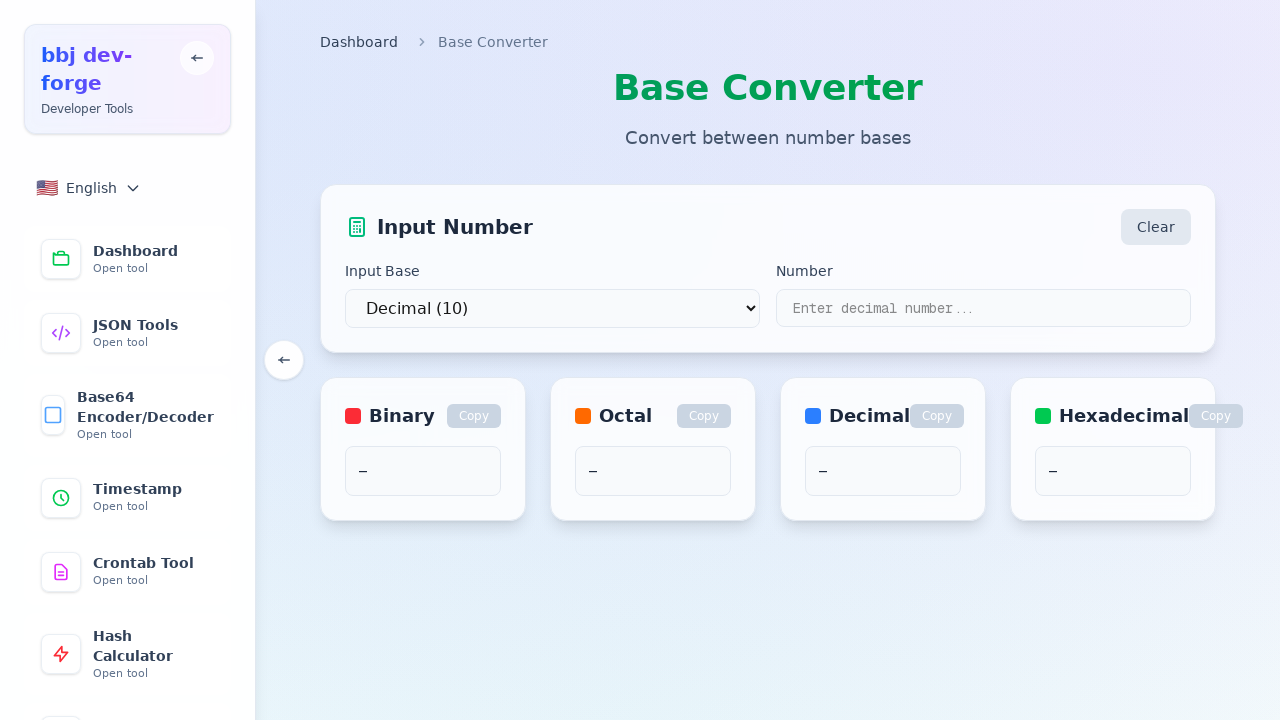

Filled input field with value 1024 on input[type="text"]
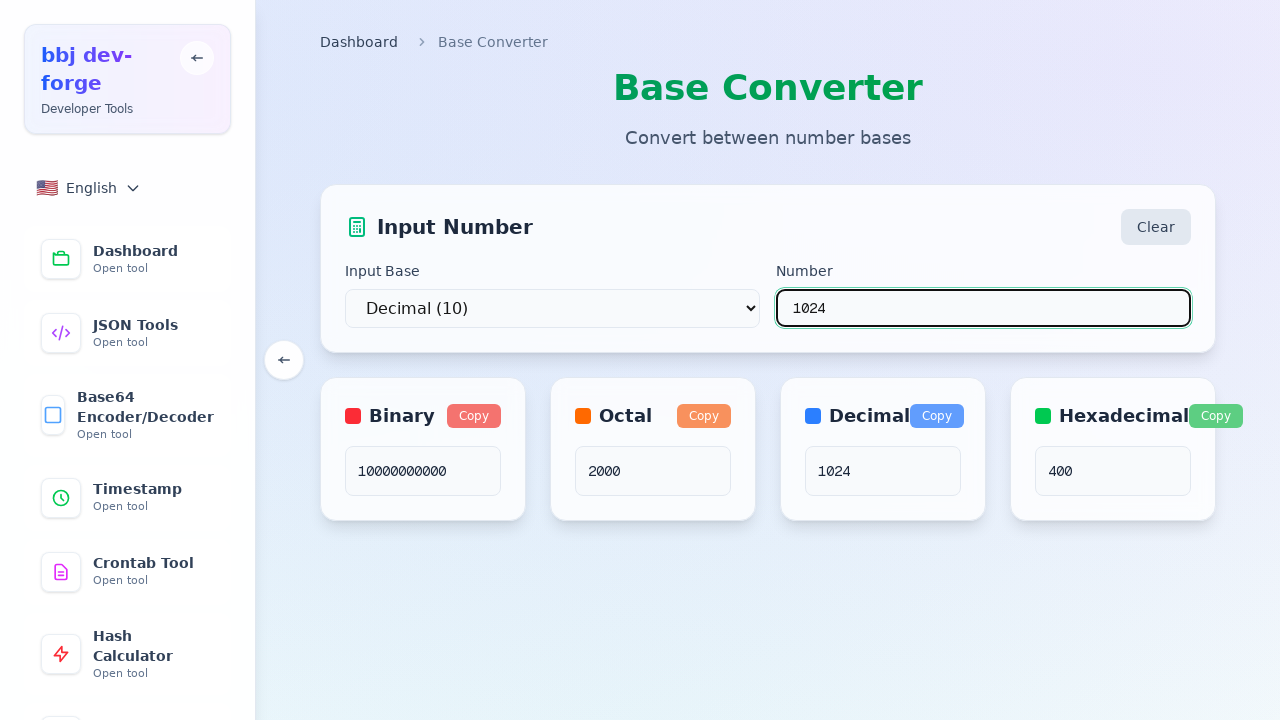

Waited 500ms for conversion to complete
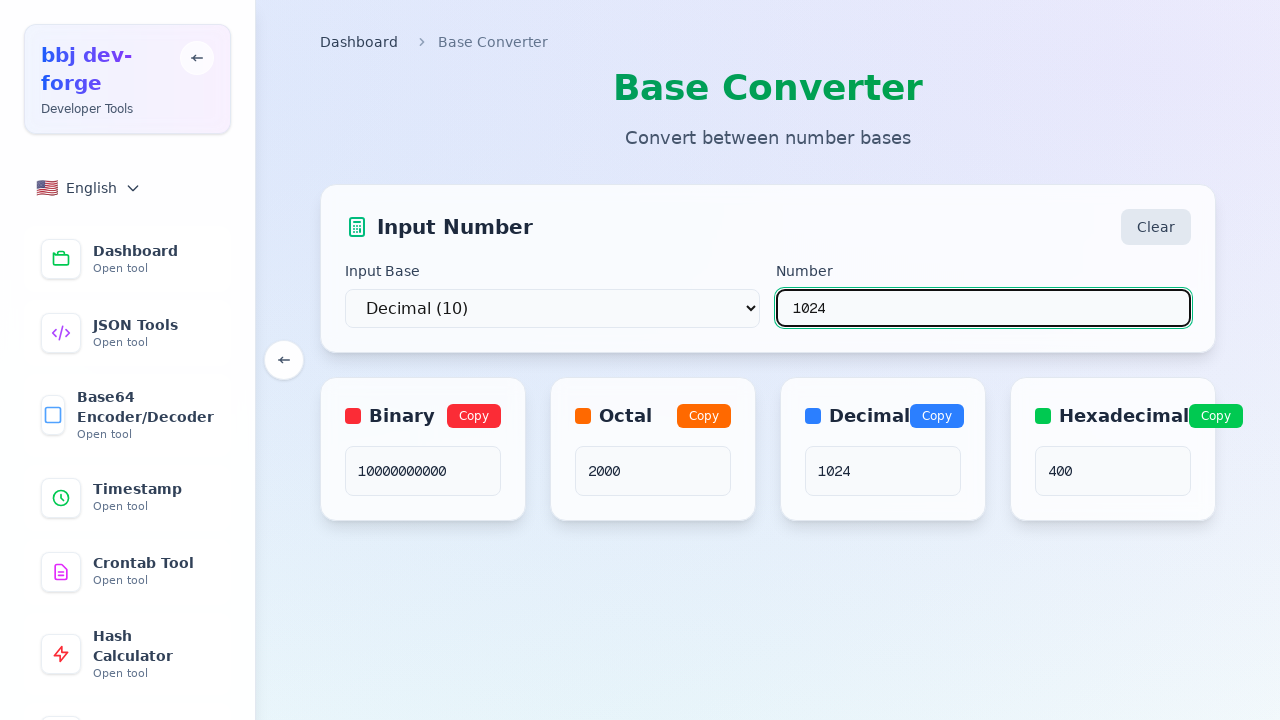

Located binary conversion result
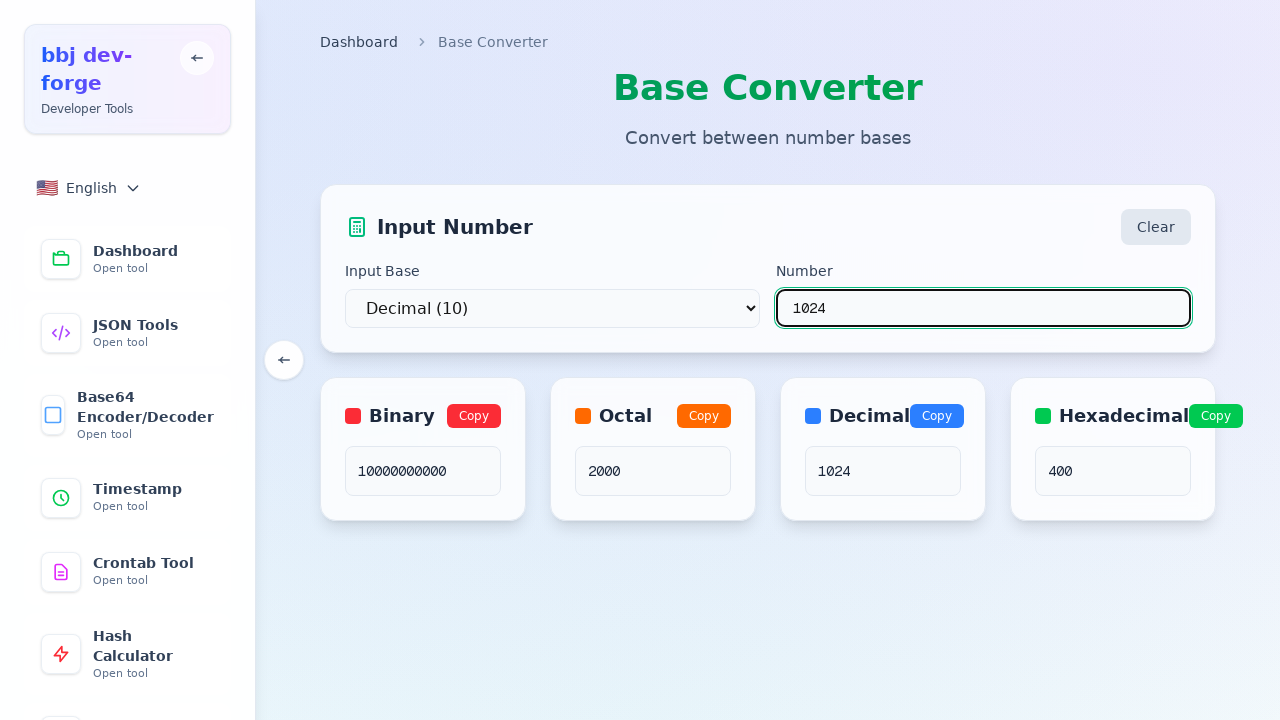

Verified binary result: 1024 = 10000000000
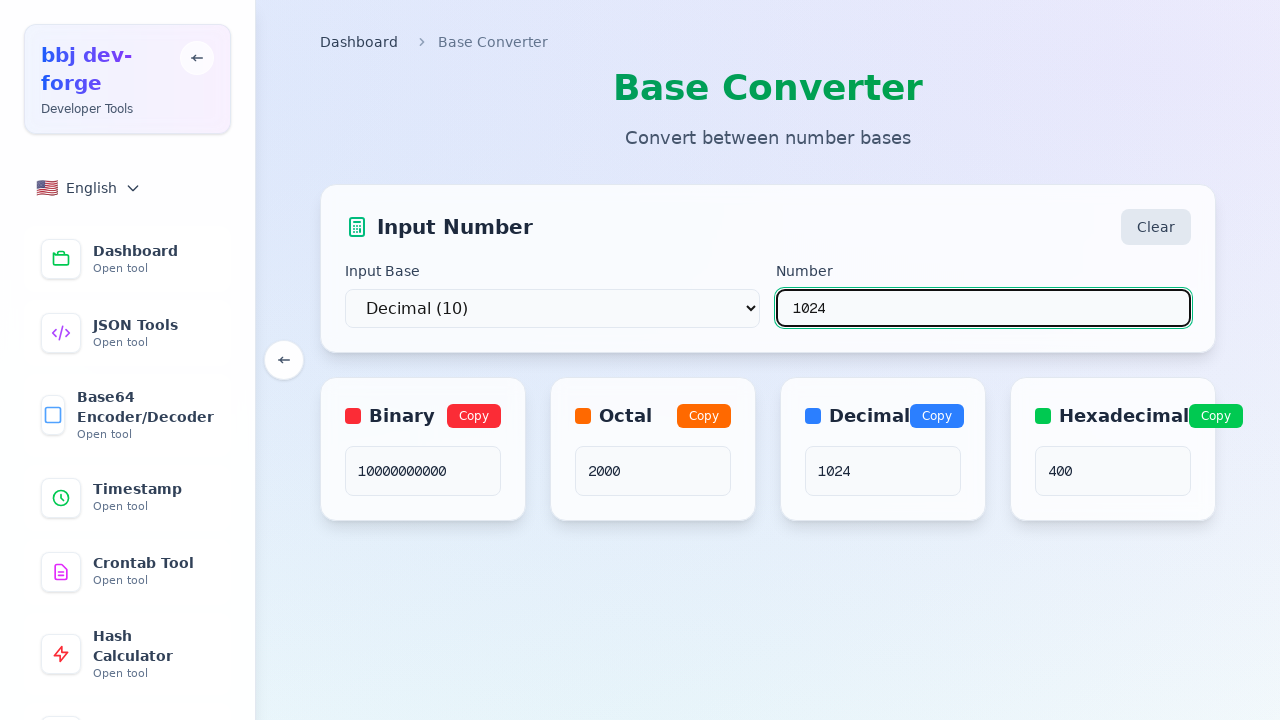

Located octal conversion result
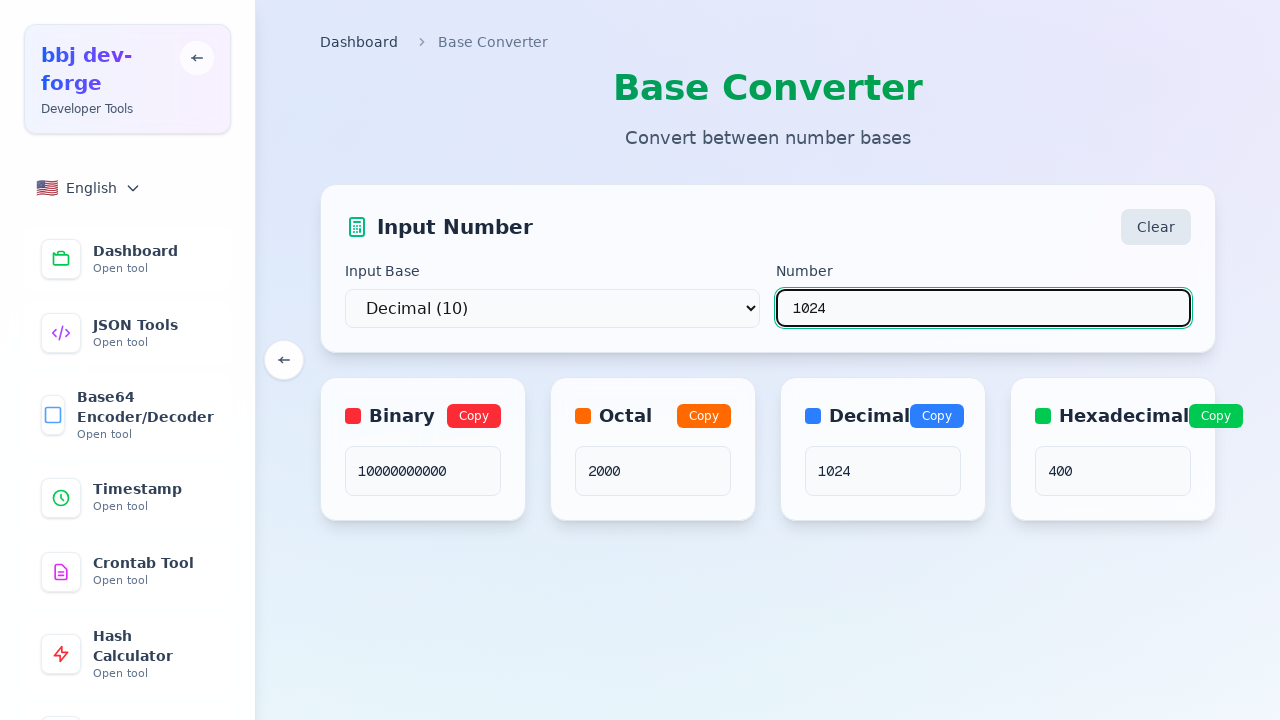

Verified octal result: 1024 = 2000
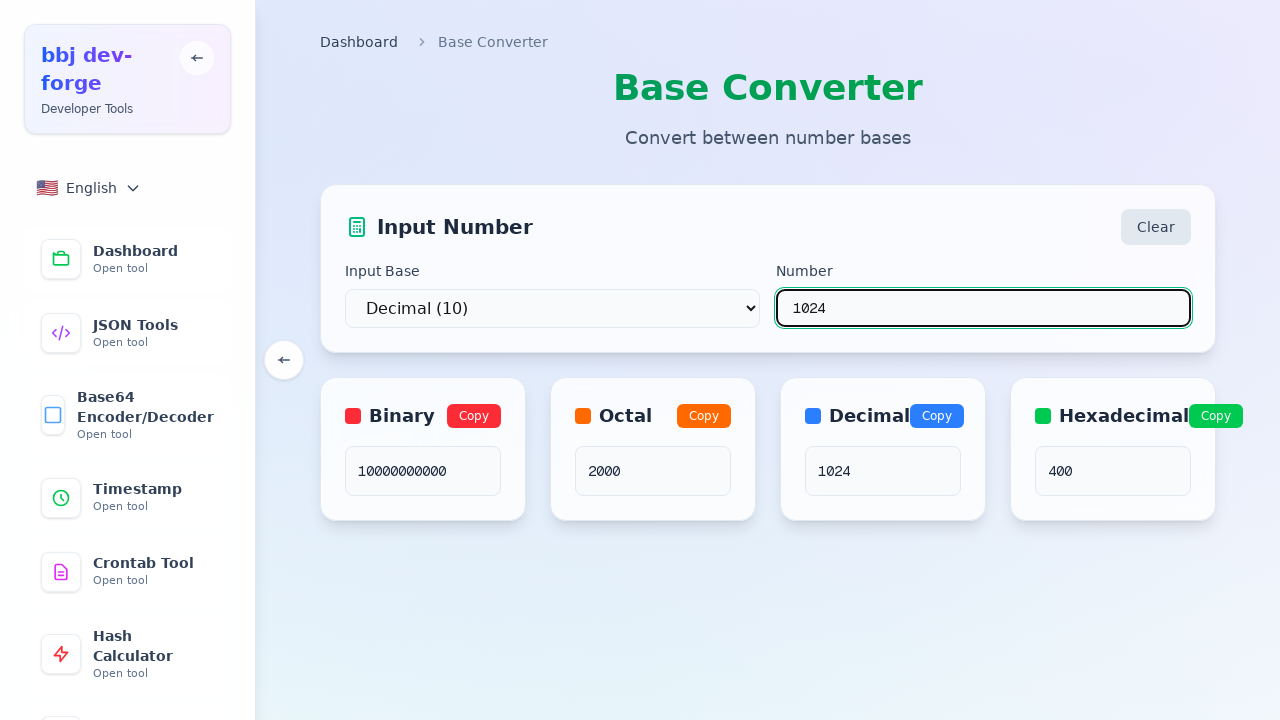

Located decimal conversion result
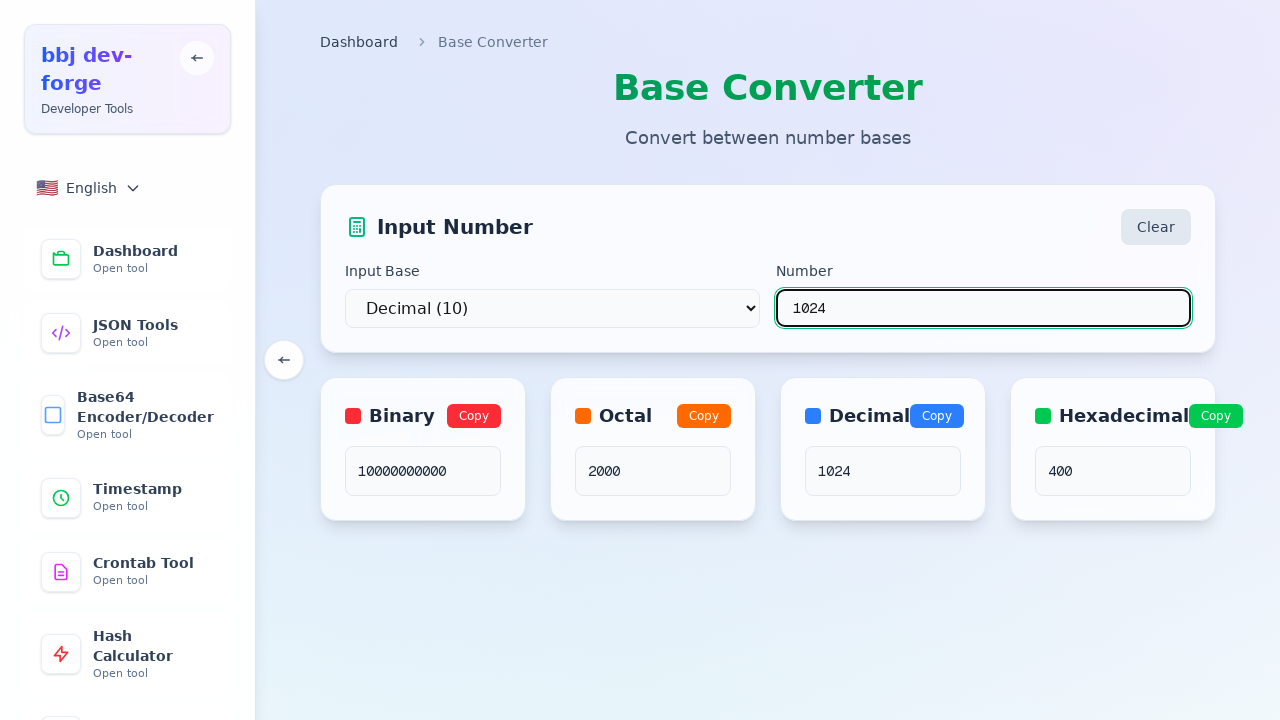

Verified decimal result: 1024 = 1024
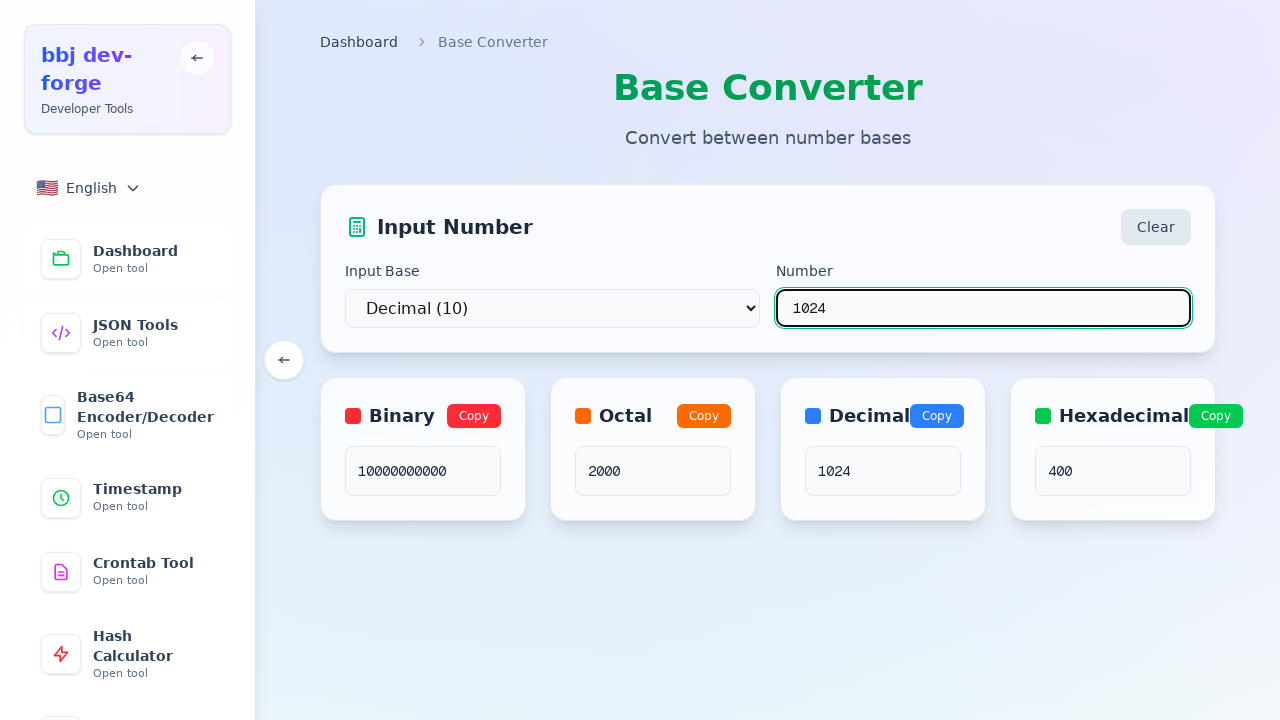

Located hexadecimal conversion result
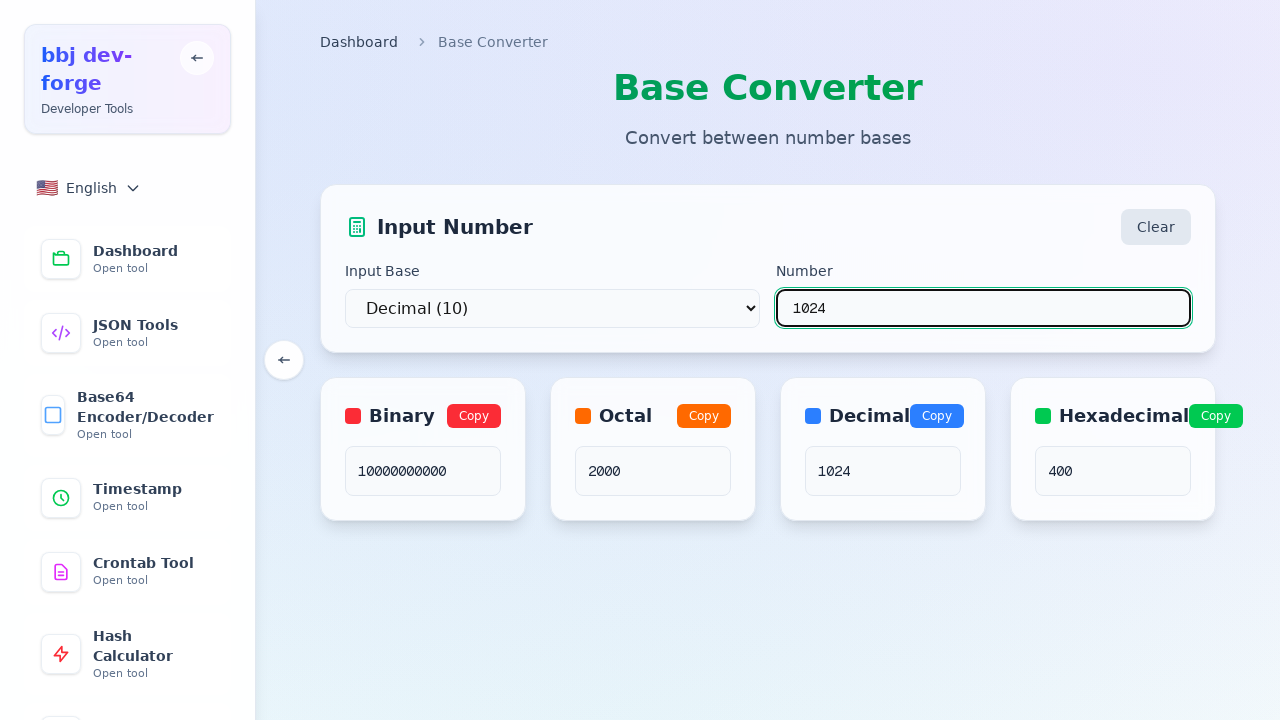

Verified hexadecimal result: 1024 = 400
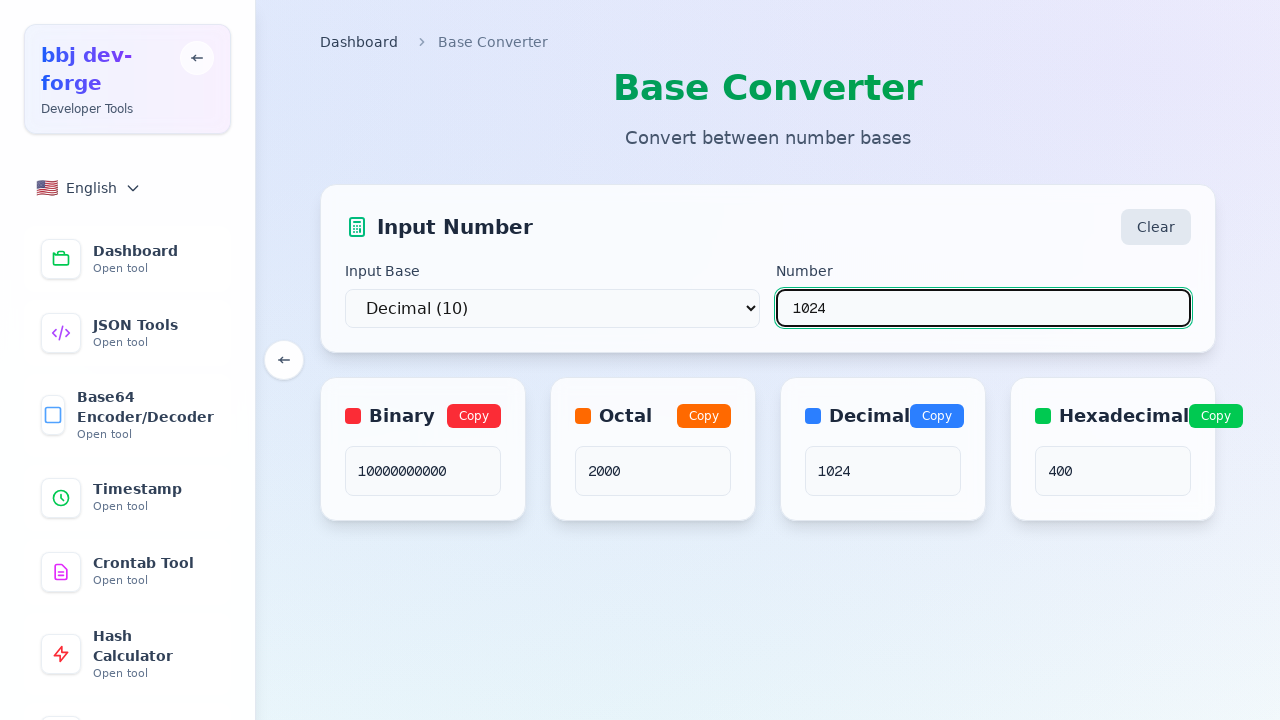

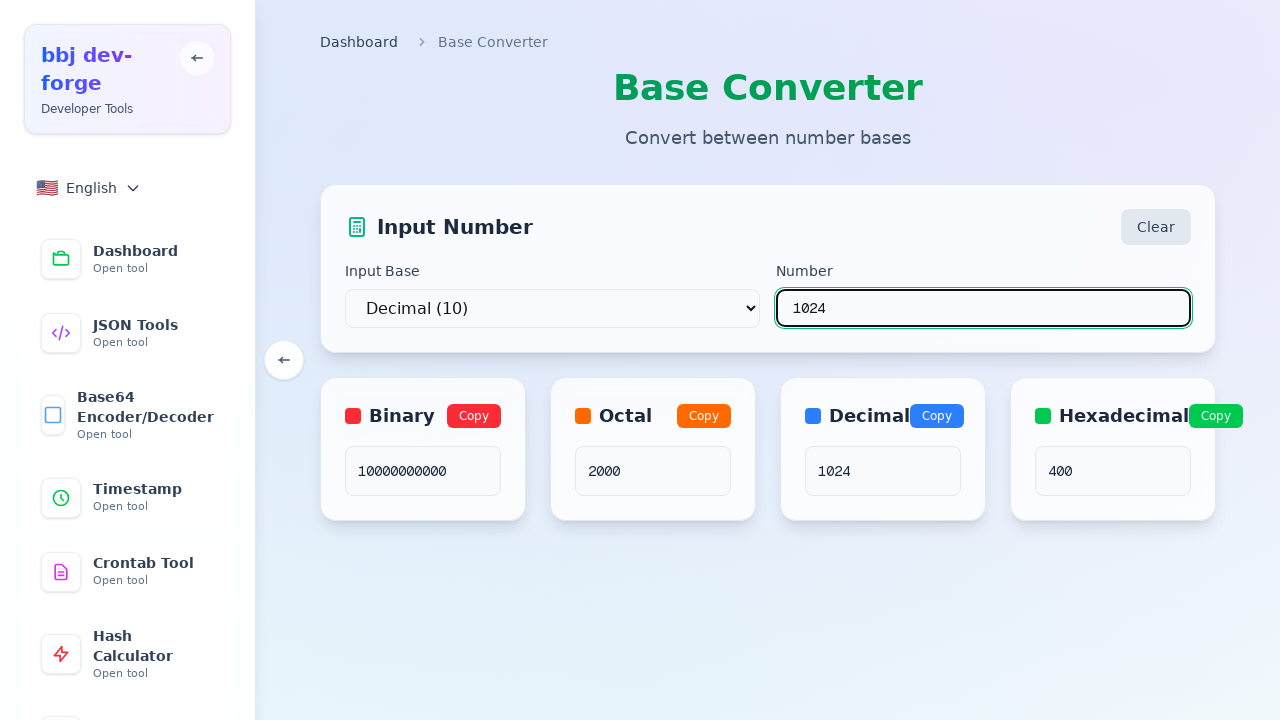